Tests JavaScript confirm box functionality by clicking a button that triggers a confirm dialog and then dismissing the alert

Starting URL: http://www.echoecho.com/javascript4.htm

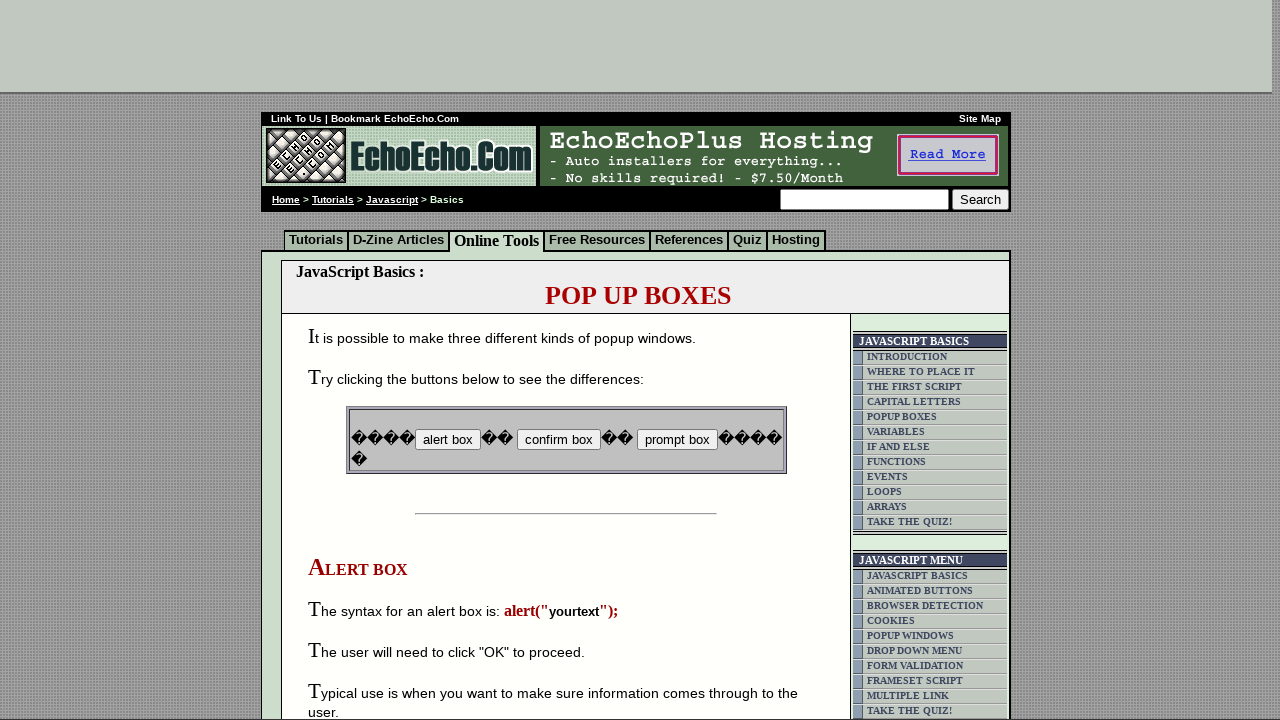

Clicked the confirm box button at (558, 440) on input[value='confirm box']
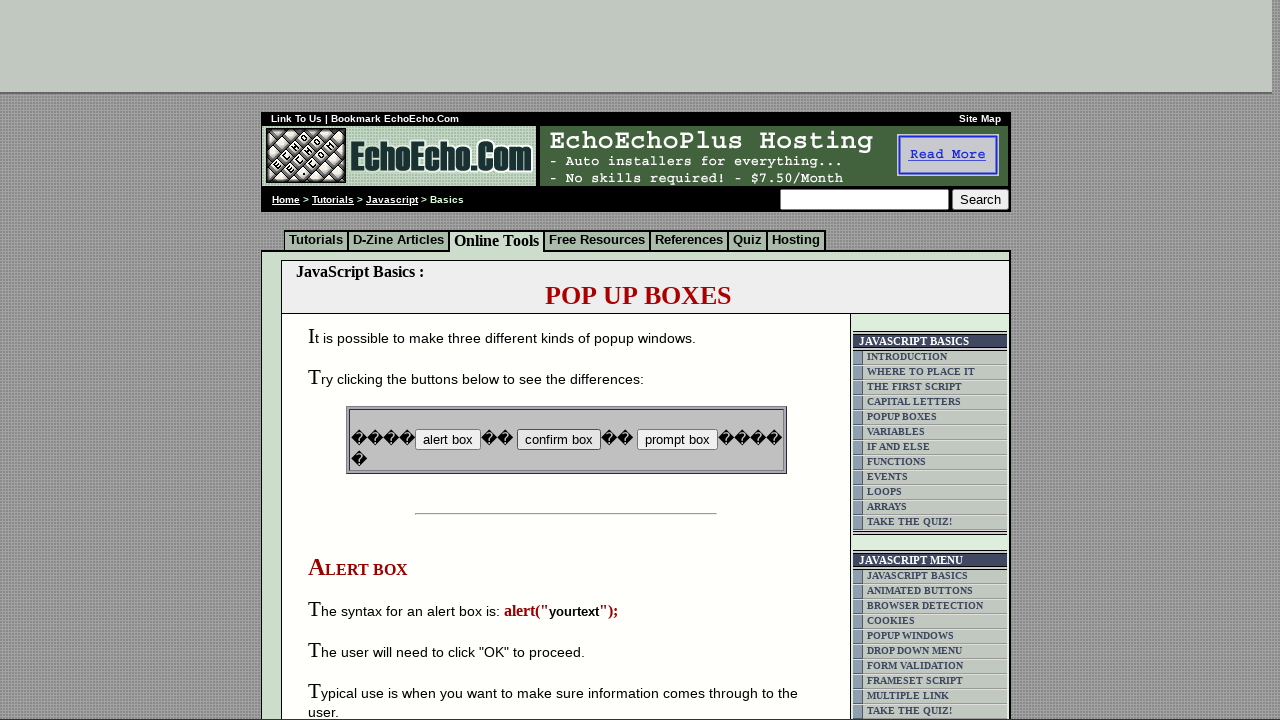

Set up dialog handler to dismiss confirm box
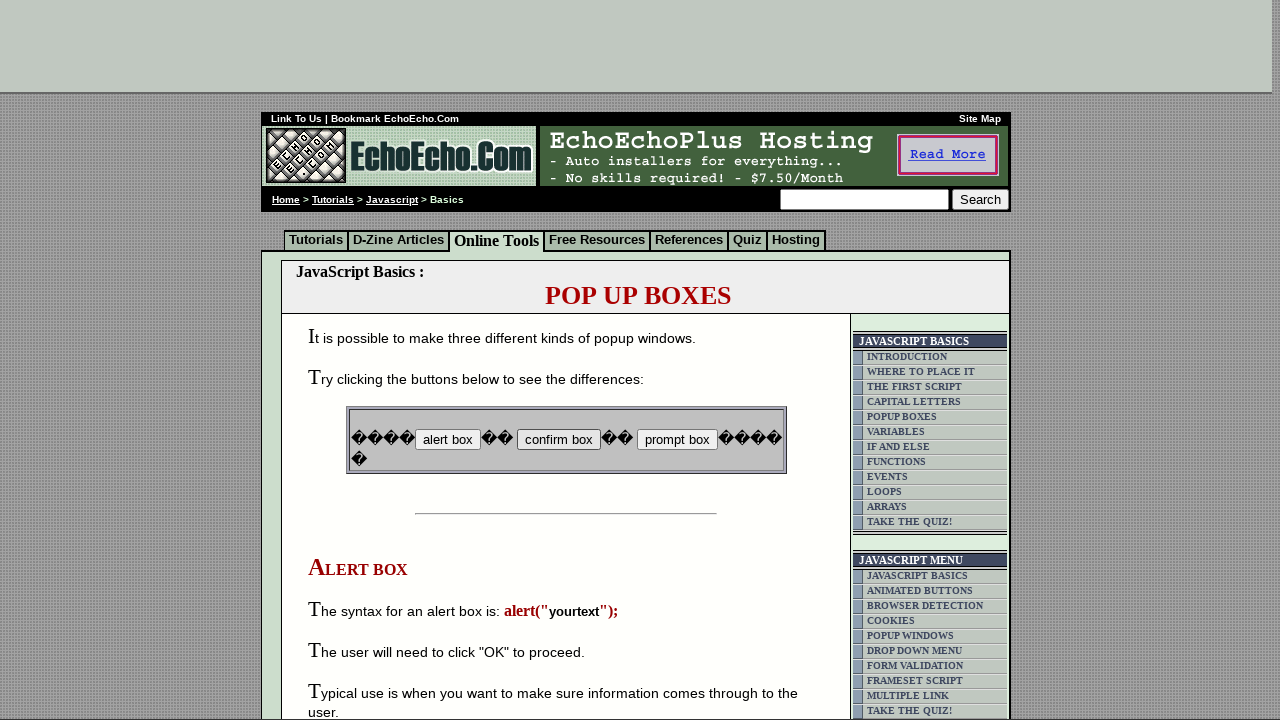

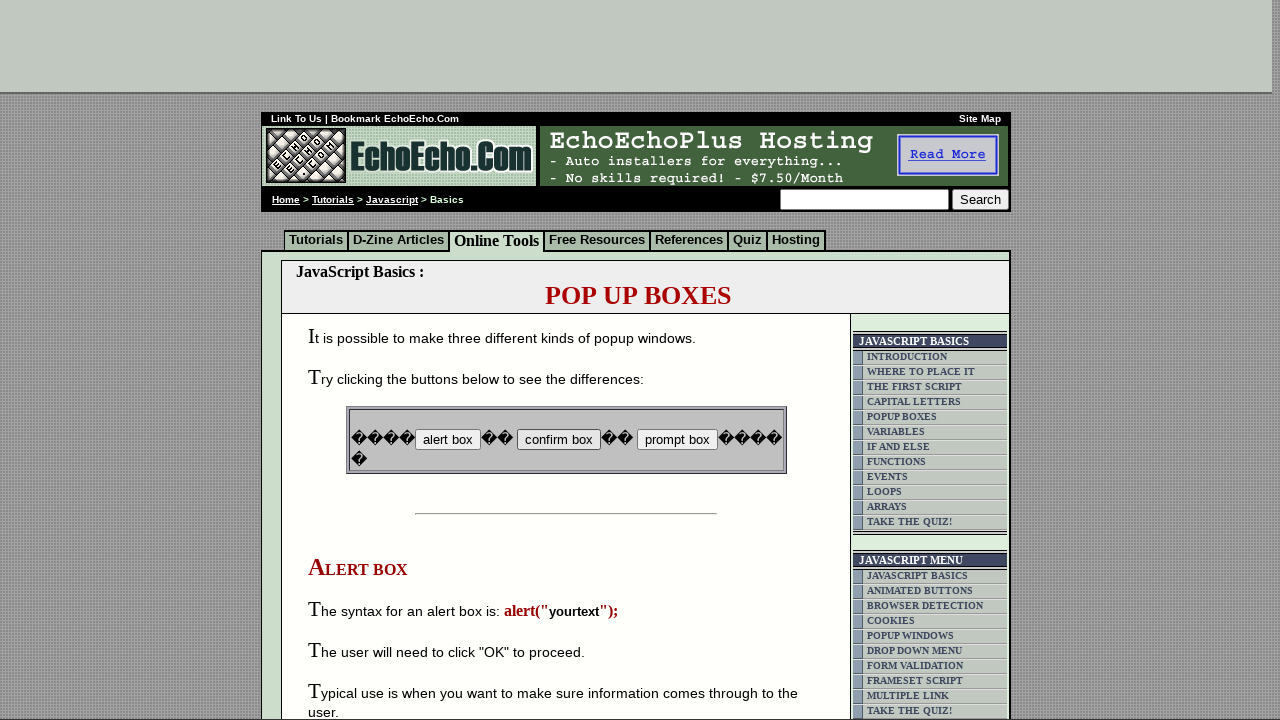